Tests autocomplete dropdown functionality by typing partial text and using keyboard navigation to select an option

Starting URL: https://www.rahulshettyacademy.com/AutomationPractice/

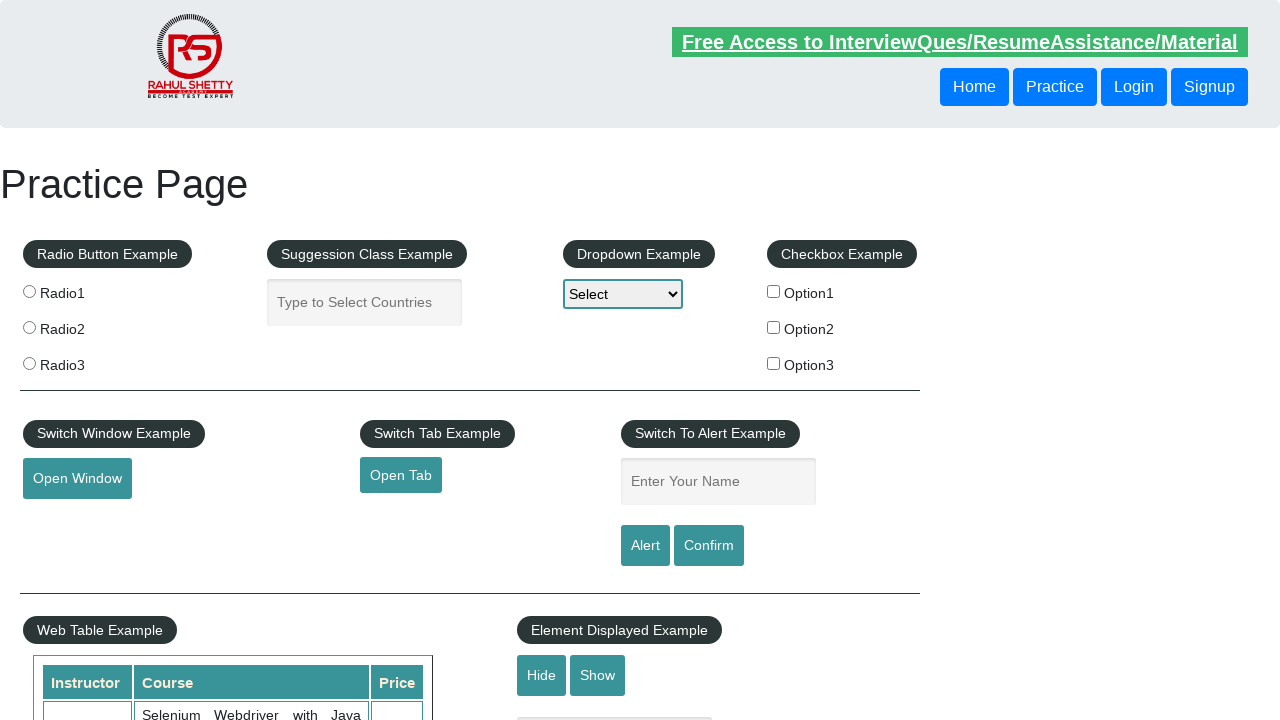

Typed 'pol' in autocomplete field on #autocomplete
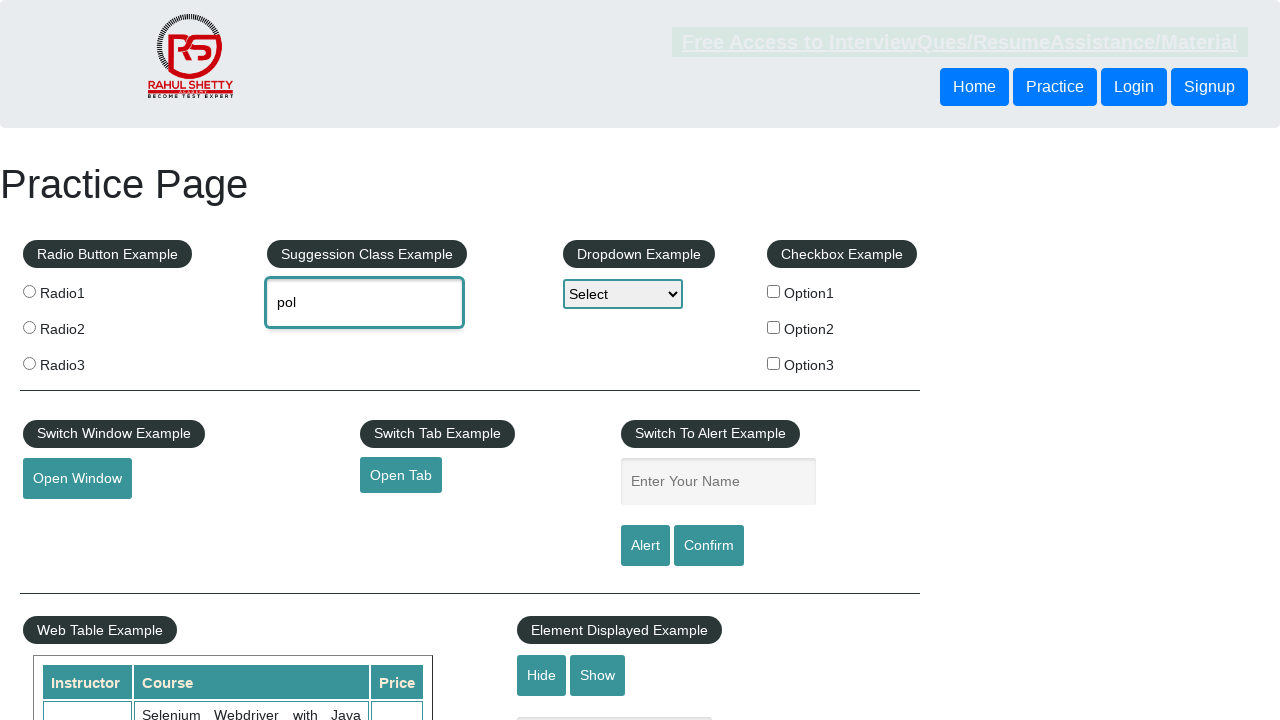

Waited 2 seconds for autocomplete suggestions to appear
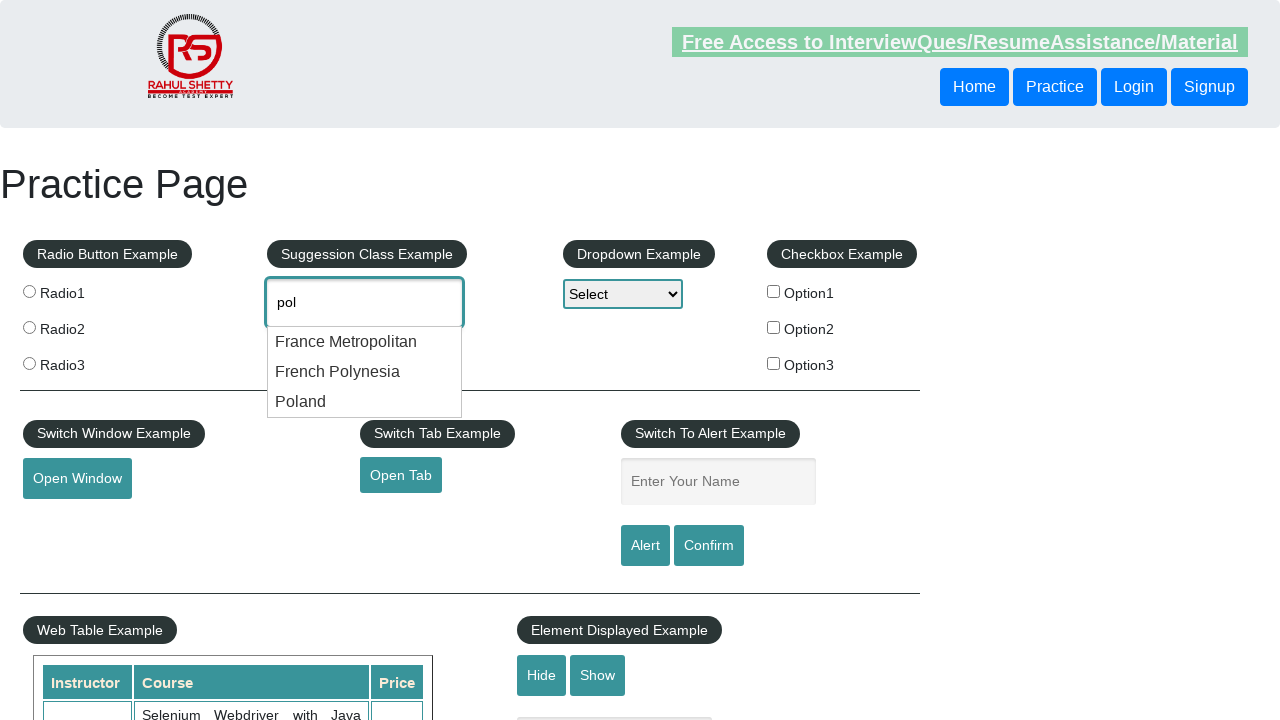

Pressed ArrowDown to navigate to first dropdown option on #autocomplete
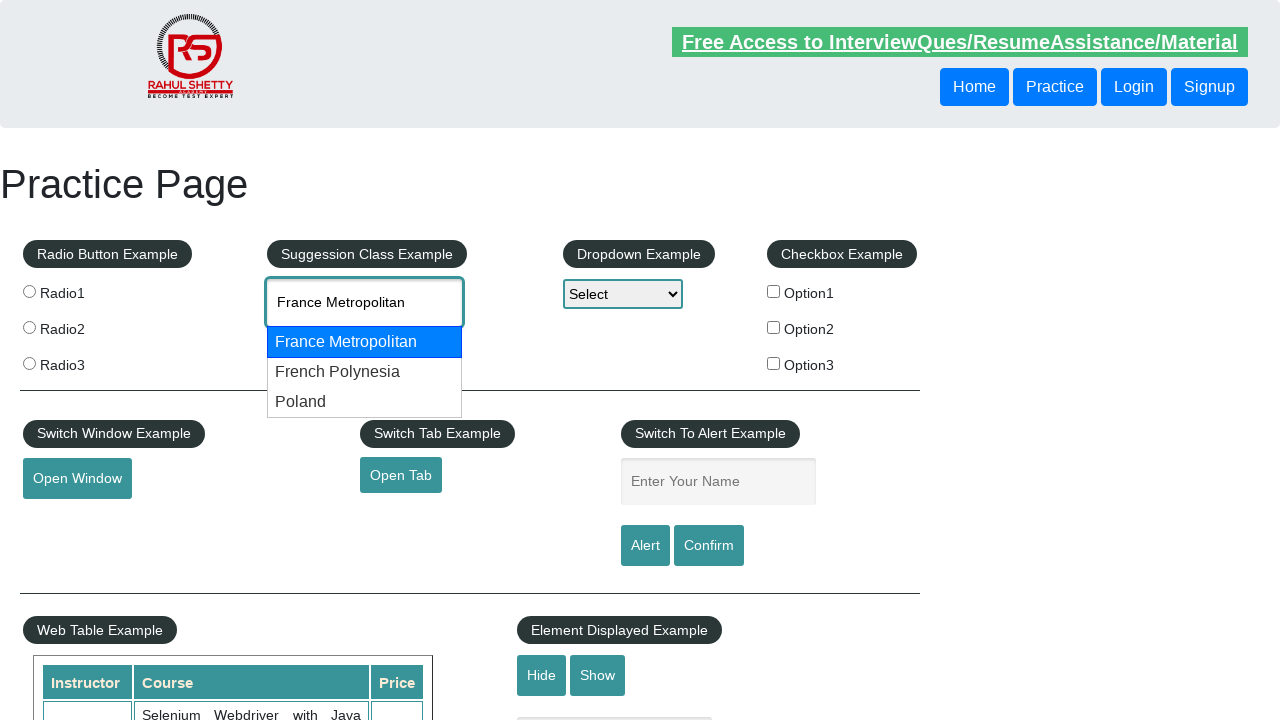

Pressed ArrowDown to navigate to second dropdown option on #autocomplete
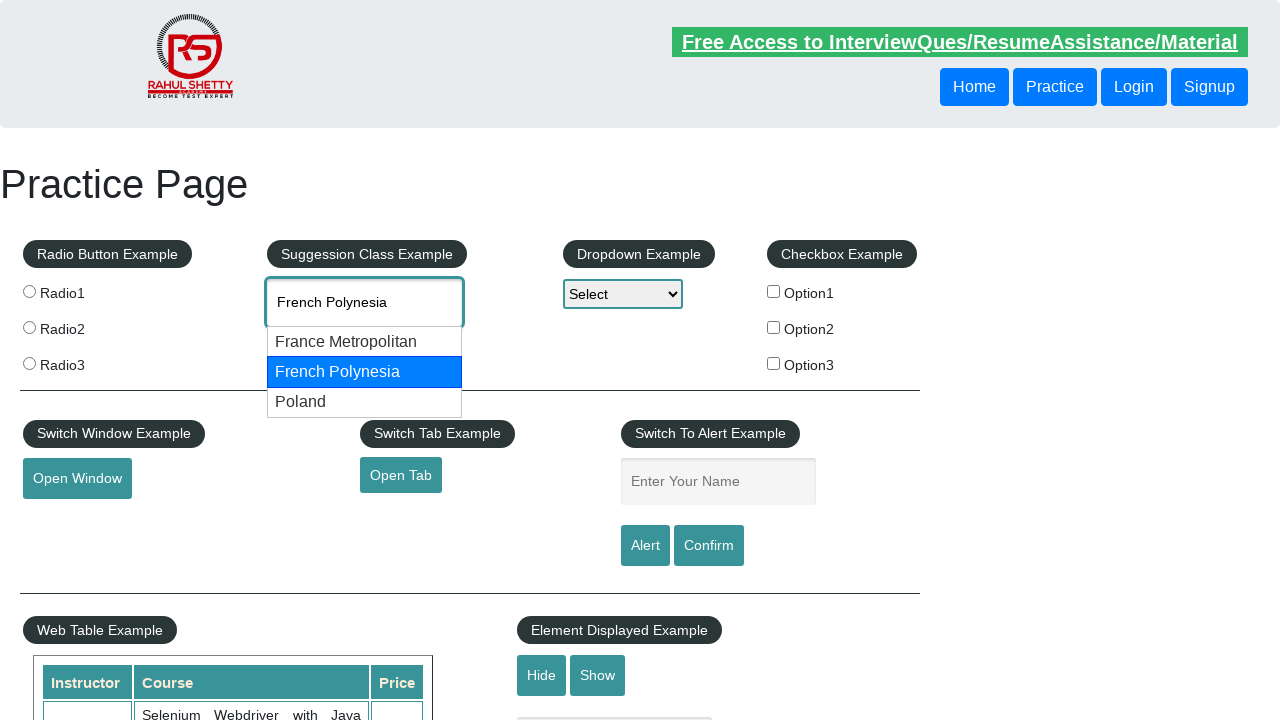

Pressed ArrowDown to navigate to third dropdown option on #autocomplete
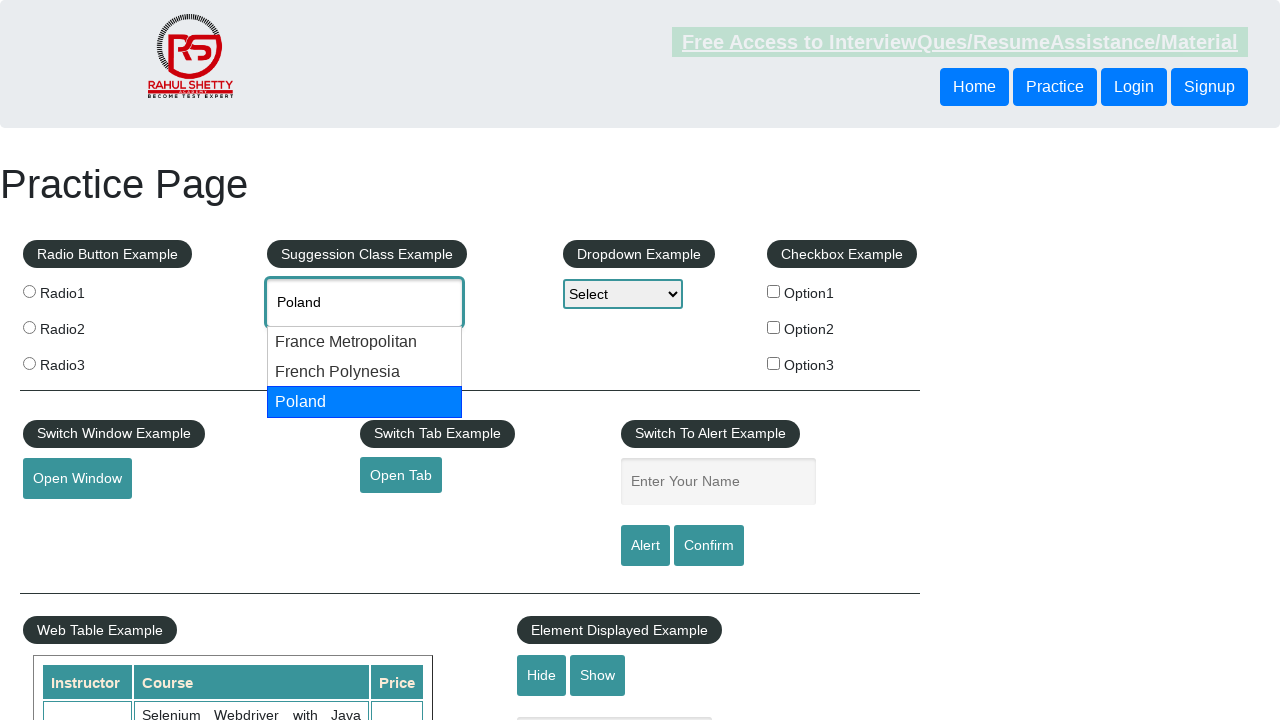

Retrieved selected autocomplete value: 'Poland'
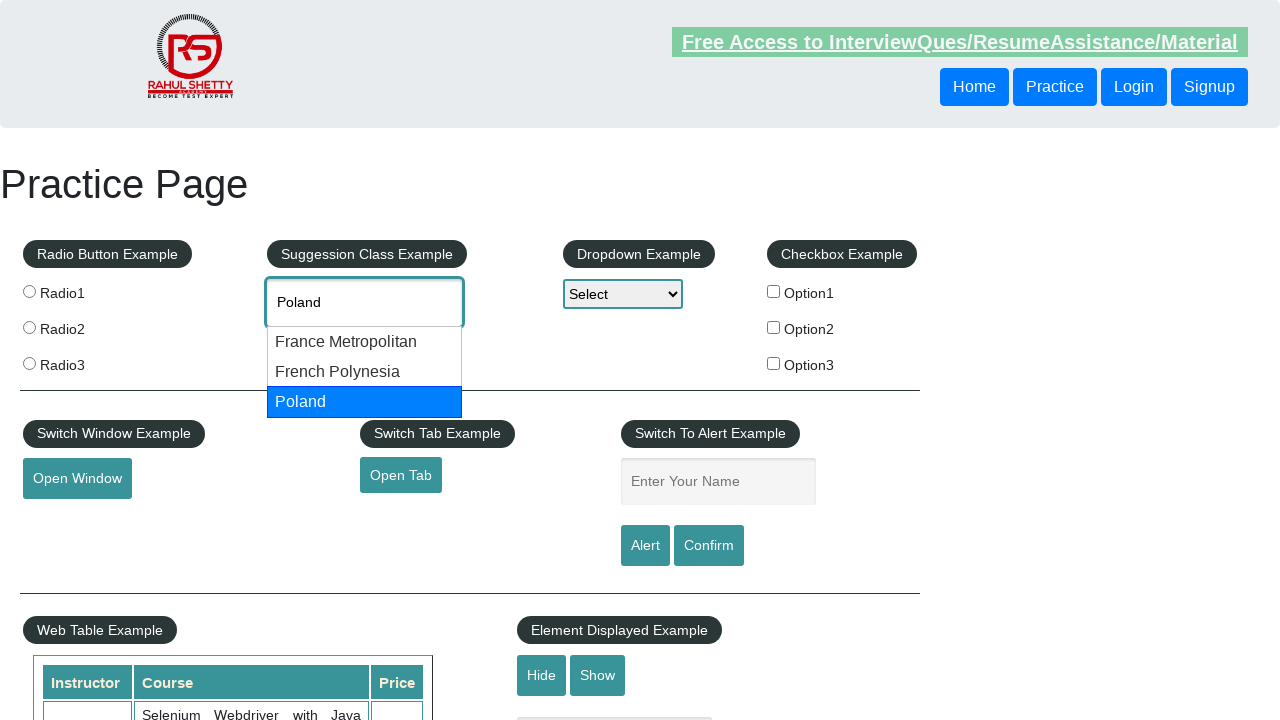

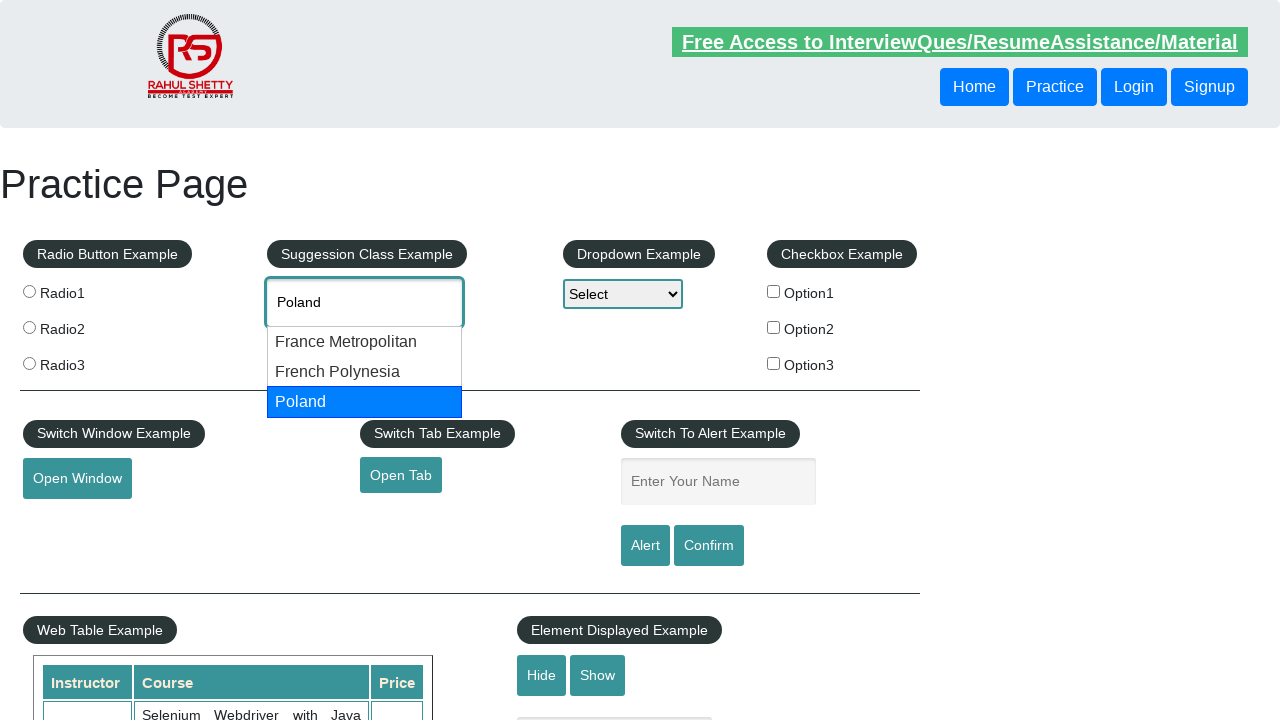